Navigates to Broken Images page and checks if a specific image (asdf.jpg) failed to load

Starting URL: https://the-internet.herokuapp.com/

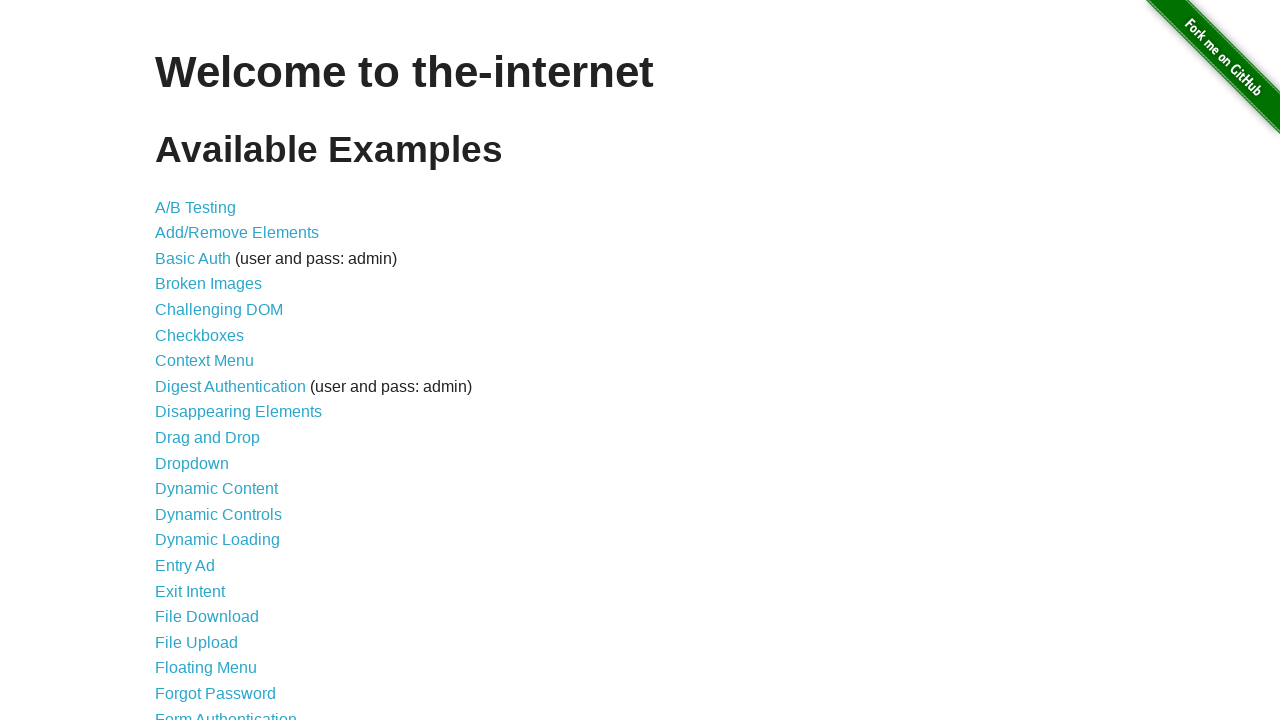

Clicked on 'Broken Images' link at (208, 284) on internal:role=link[name="Broken Images"i]
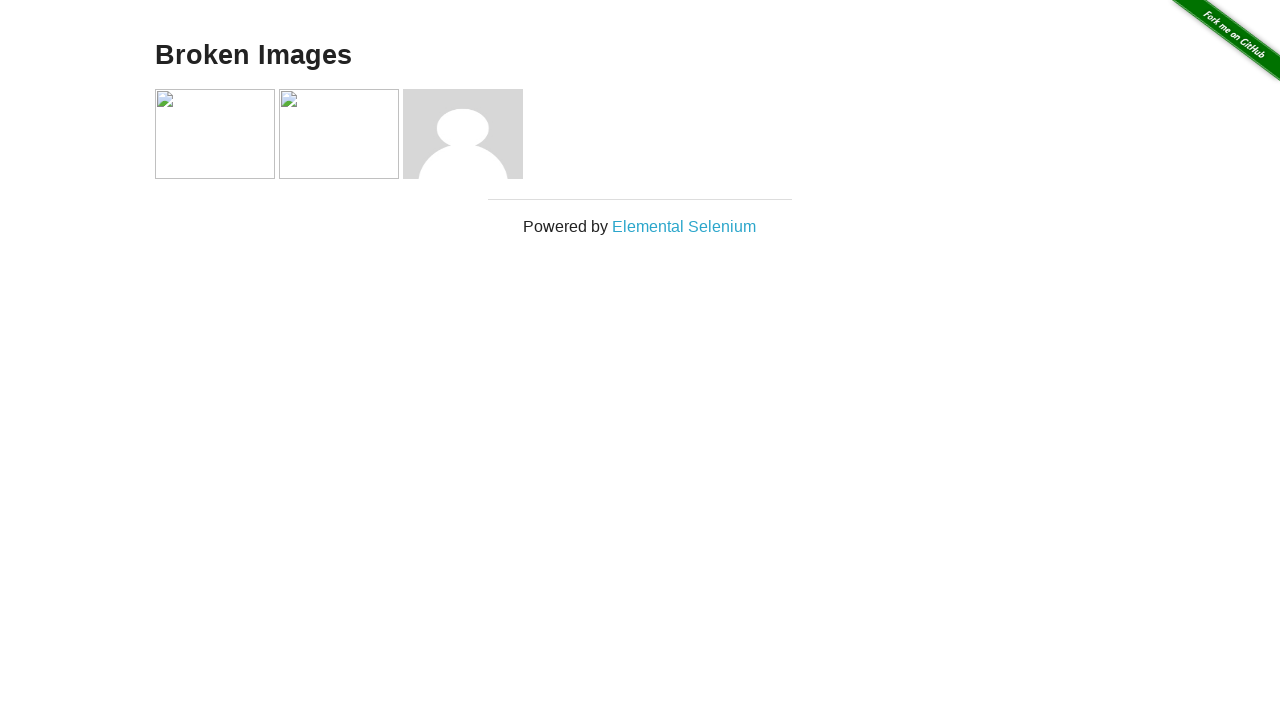

Waited for images to load on the page
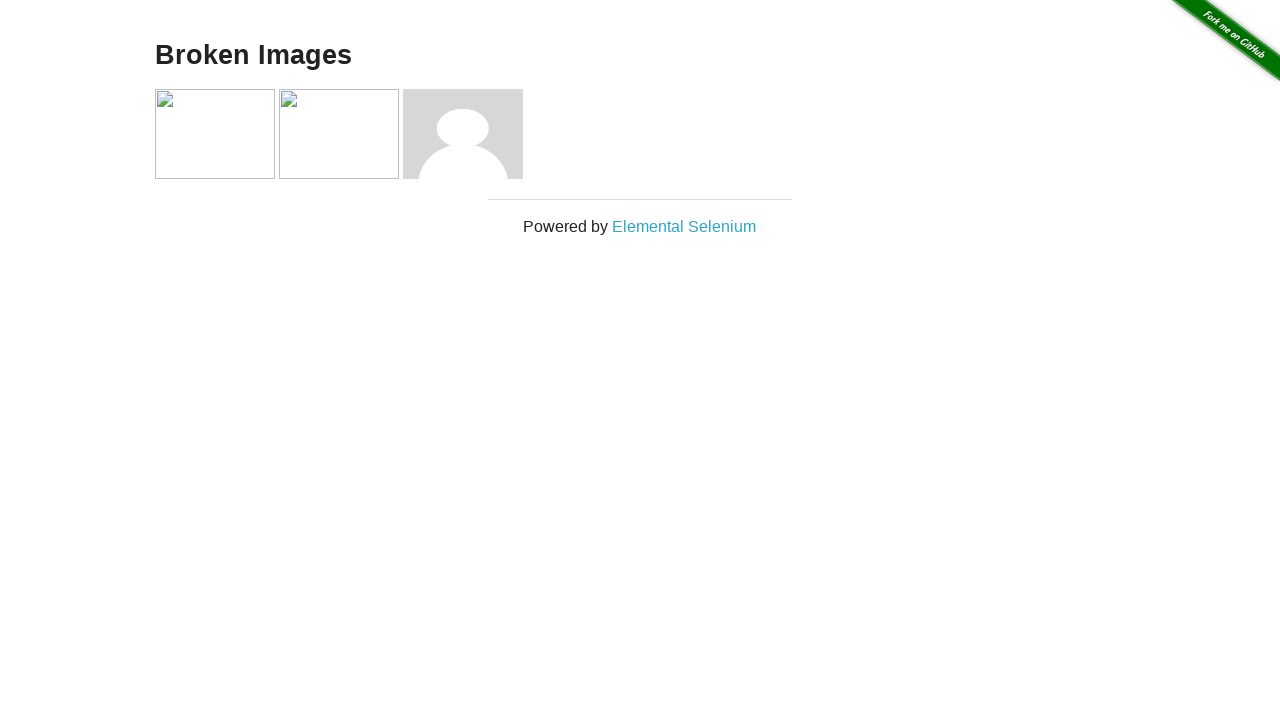

Evaluated if asdf.jpg image is broken (result: True)
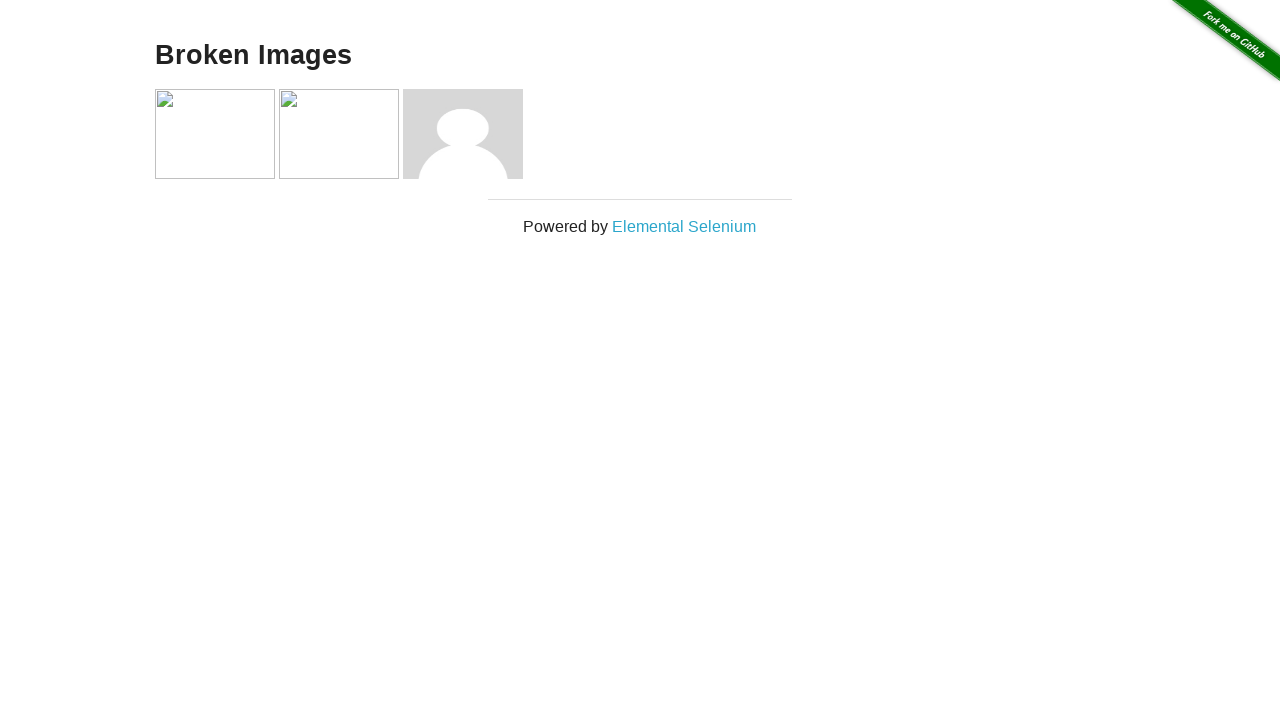

Asserted that asdf.jpg image is broken
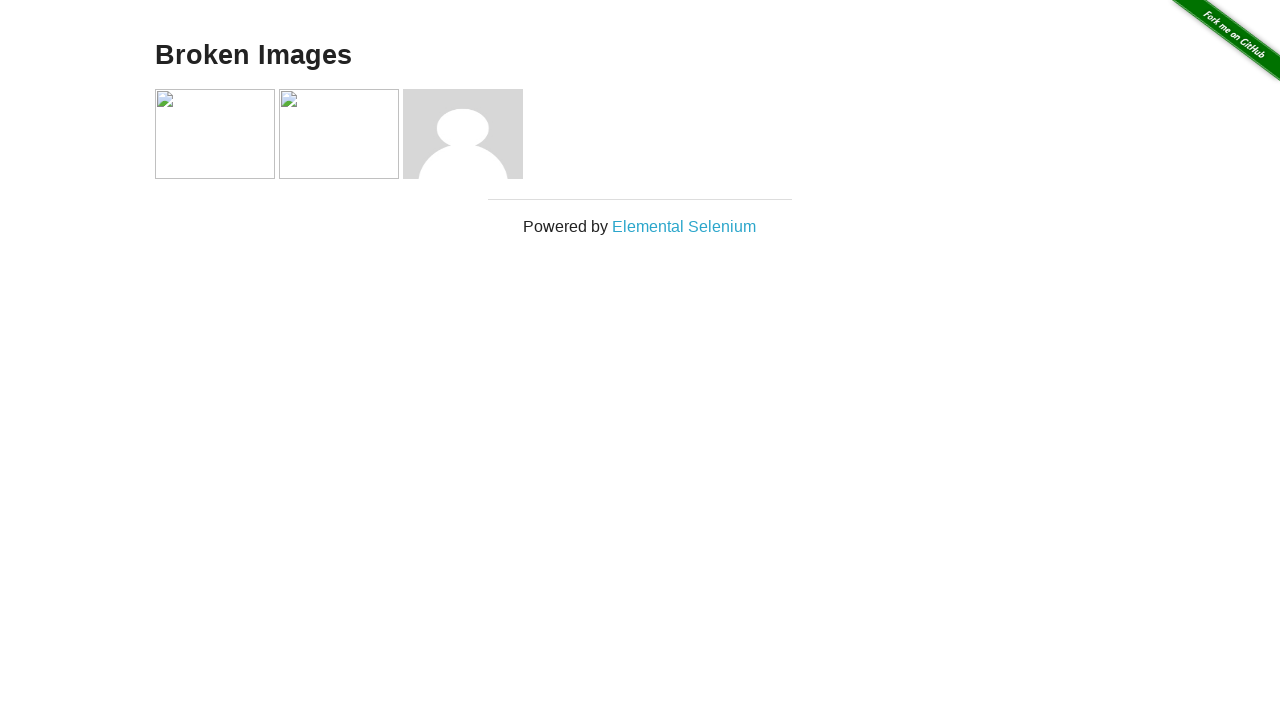

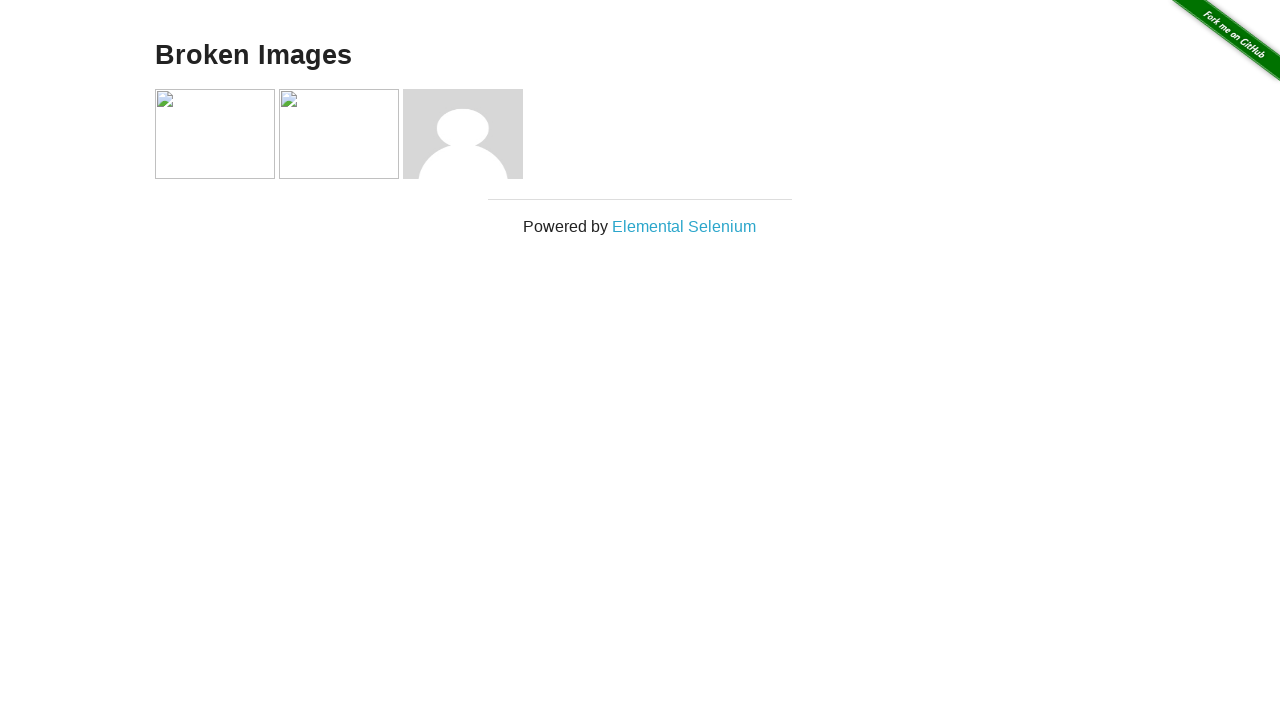